Tests navigation through Wappalyzer website by clicking through technologies section, selecting Shopify, and performing a technology search

Starting URL: https://www.wappalyzer.com

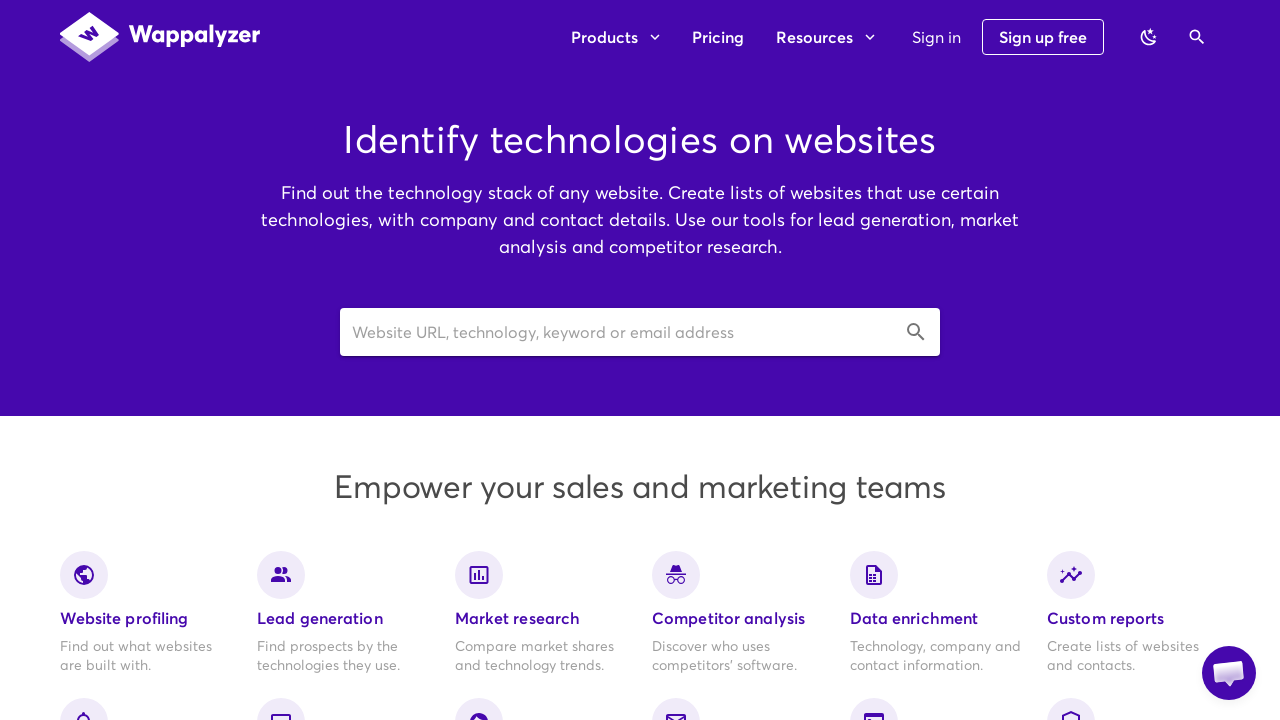

Clicked the second header navigation button at (825, 37) on xpath=//div[@class='d-none d-md-block flex-grow-1 flex-shrink-0 text-right col']
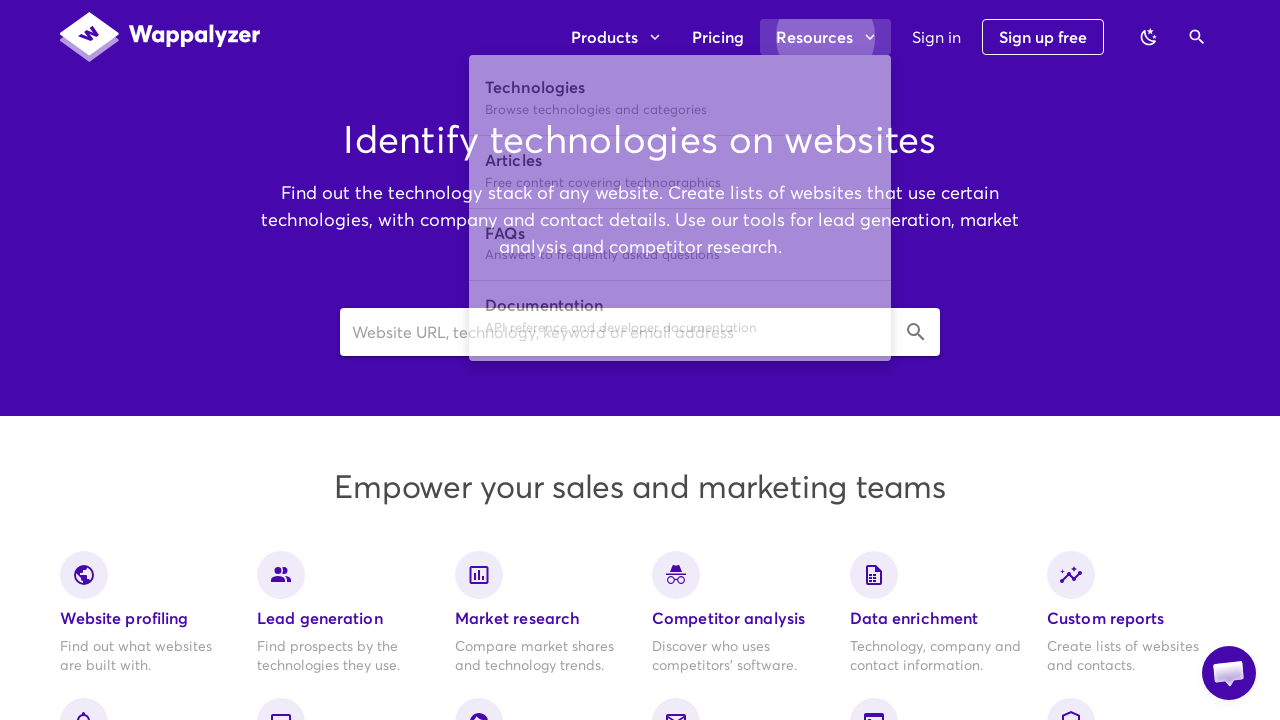

Clicked on Technologies link at (680, 88) on xpath=//a[@href='/technologies/']/div/div[1]
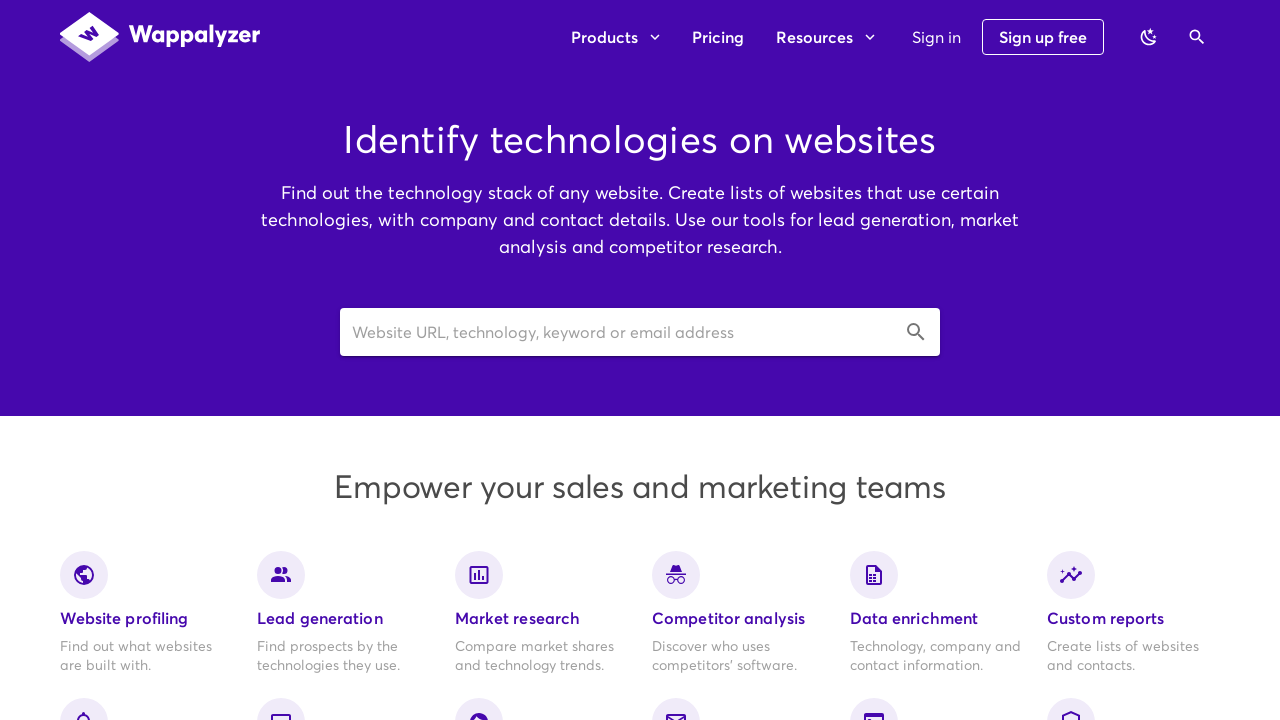

Waited for Shopify technology selector to appear
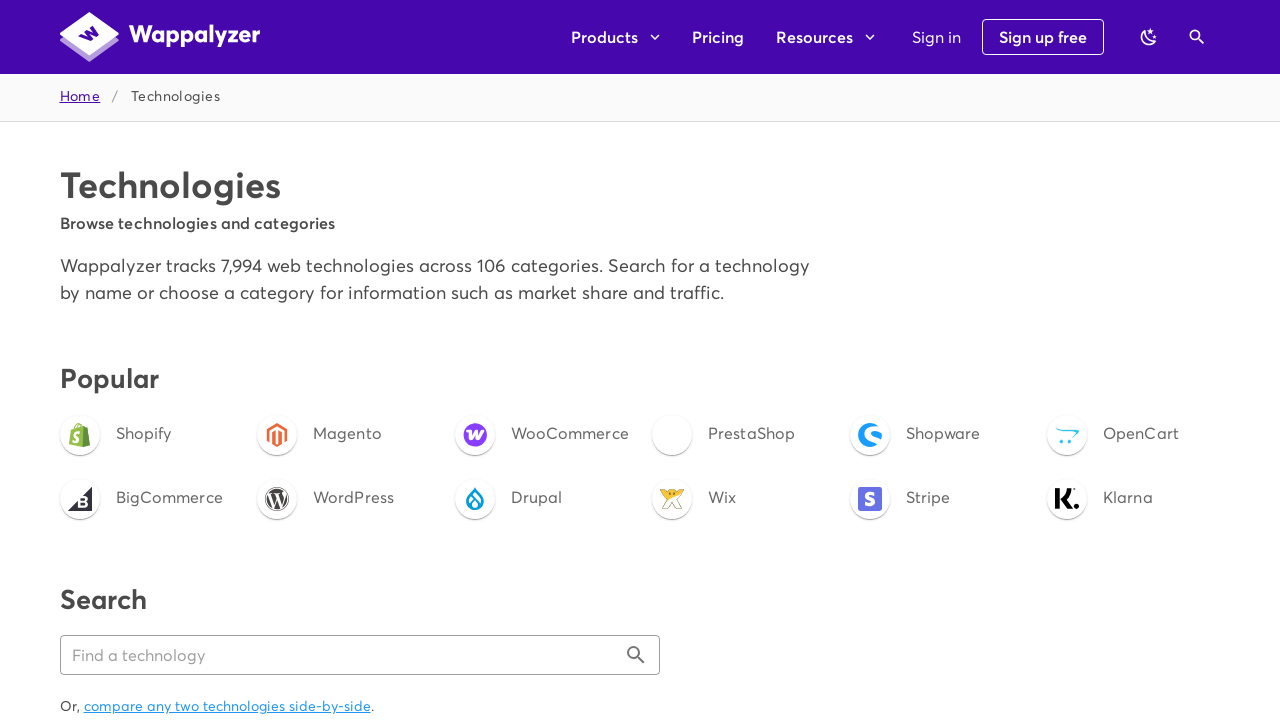

Selected Shopify technology at (143, 435) on xpath=//a[@href='/technologies/ecommerce/shopify/']/div/div/div[2]/span
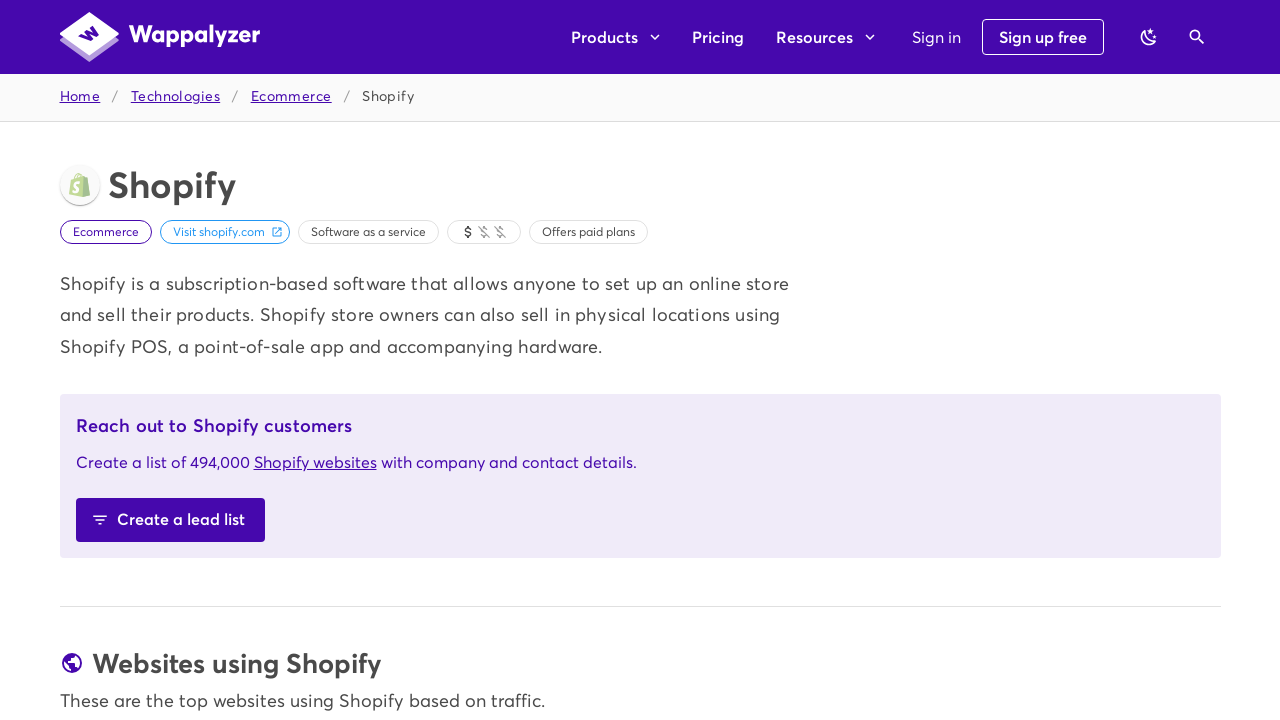

Clicked the primary action button at (170, 520) on xpath=//a[@class='mt-2 v-btn v-btn--has-bg v-btn--router theme--light v-size--la
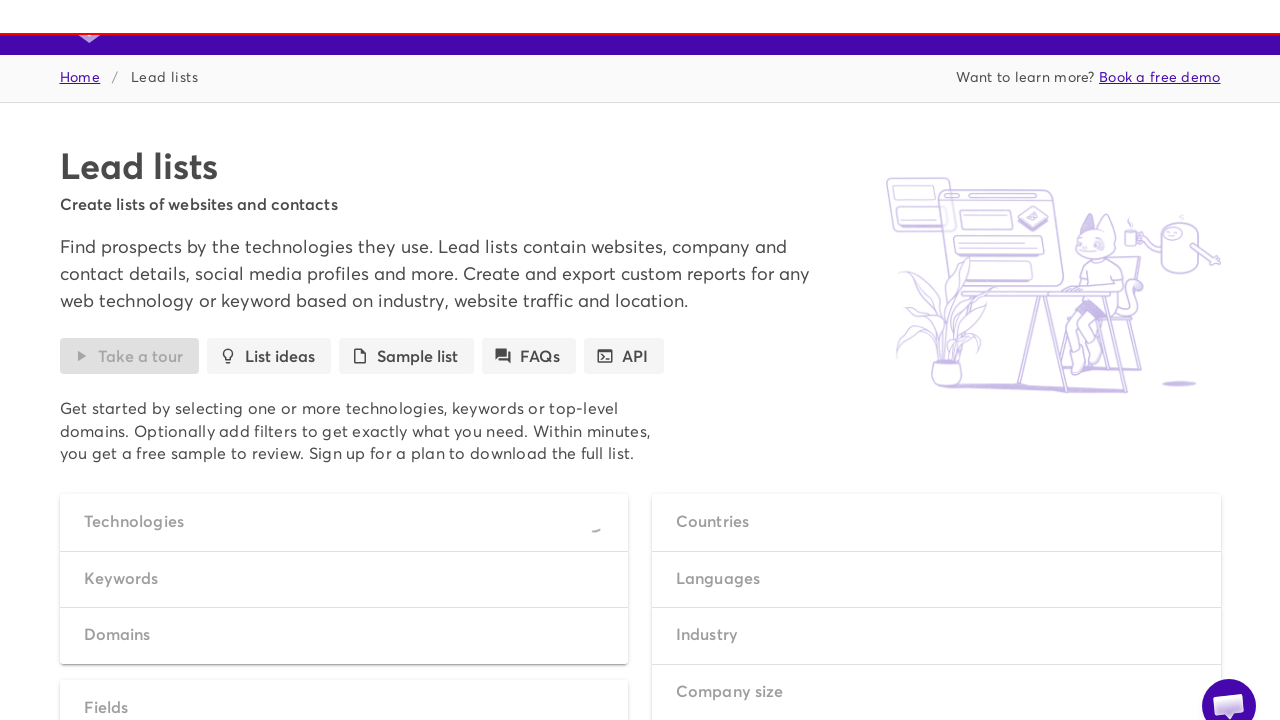

Waited 3 seconds for page to load
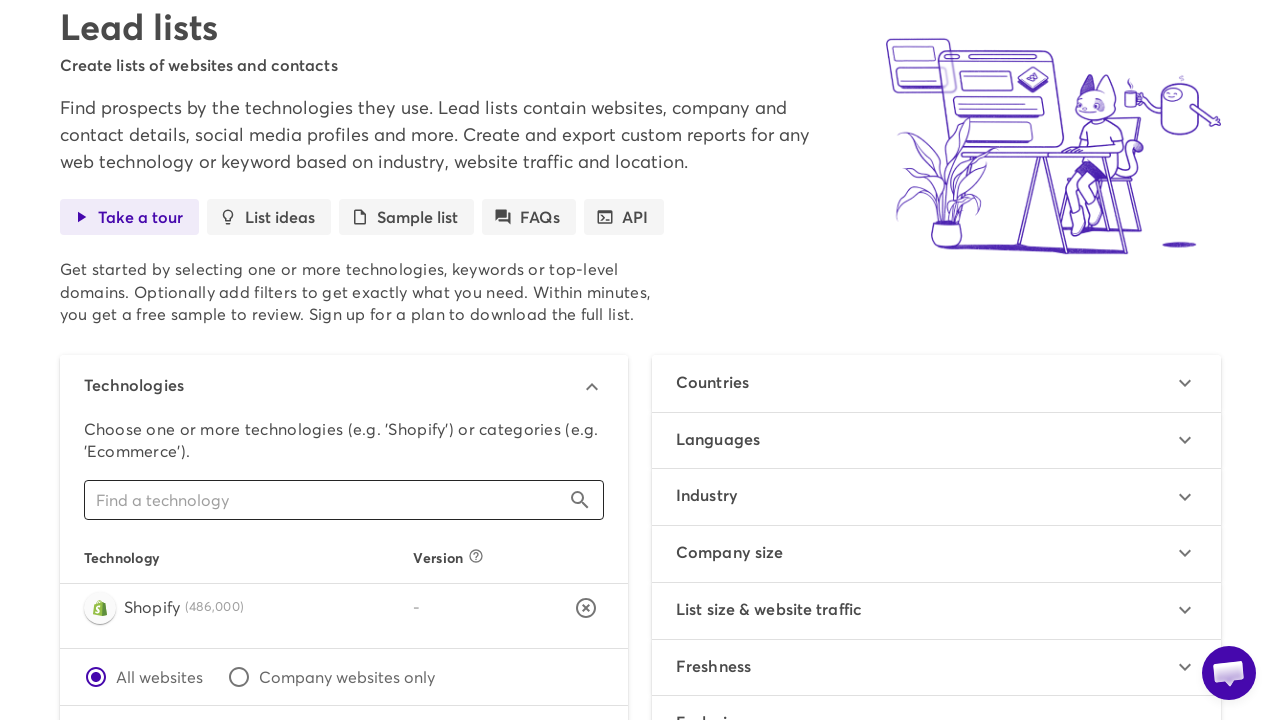

Reloaded the page
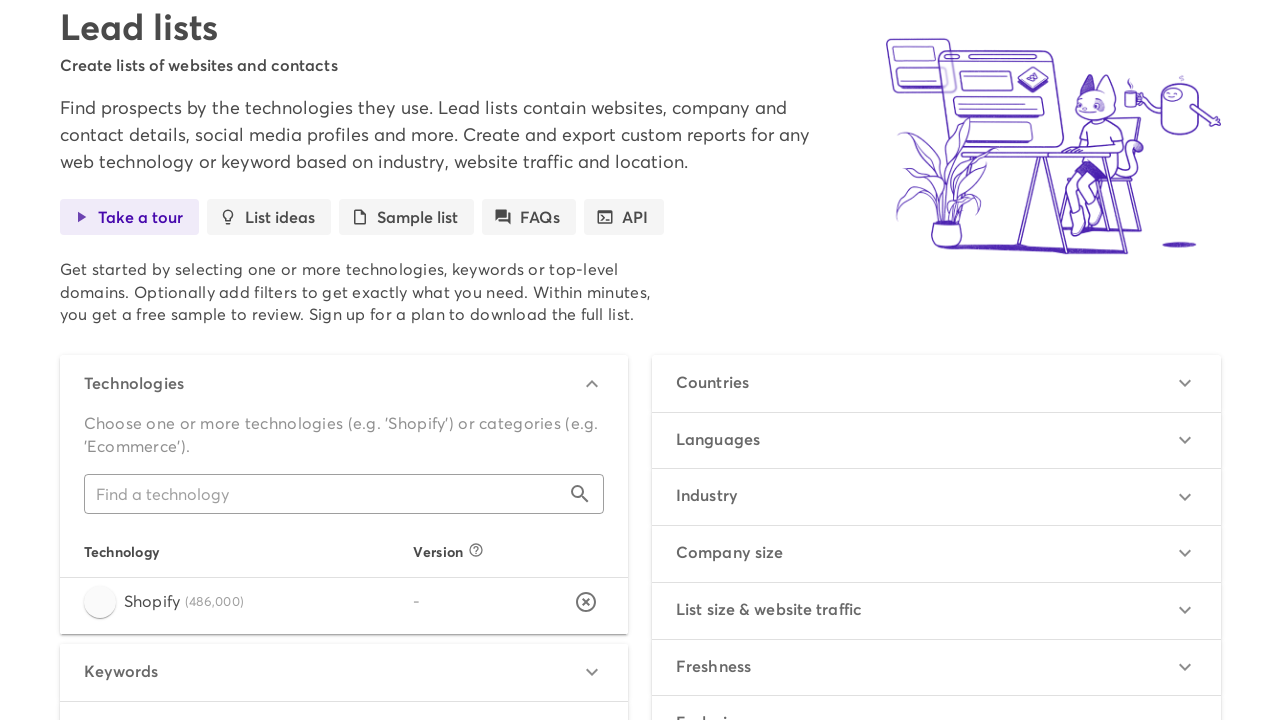

Clicked on the technology search field at (330, 500) on xpath=//input[@placeholder='Find a technology']
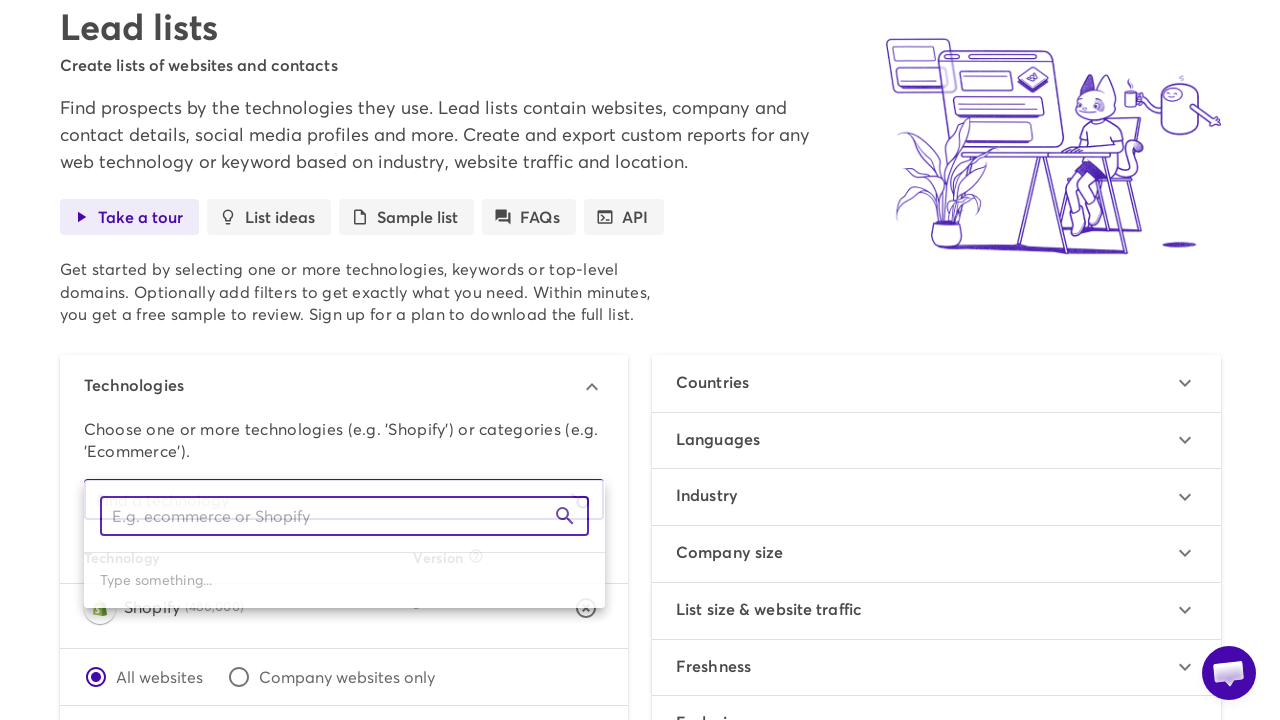

Filled search field with 'java' on //input[@placeholder='E.g. ecommerce or Shopify']
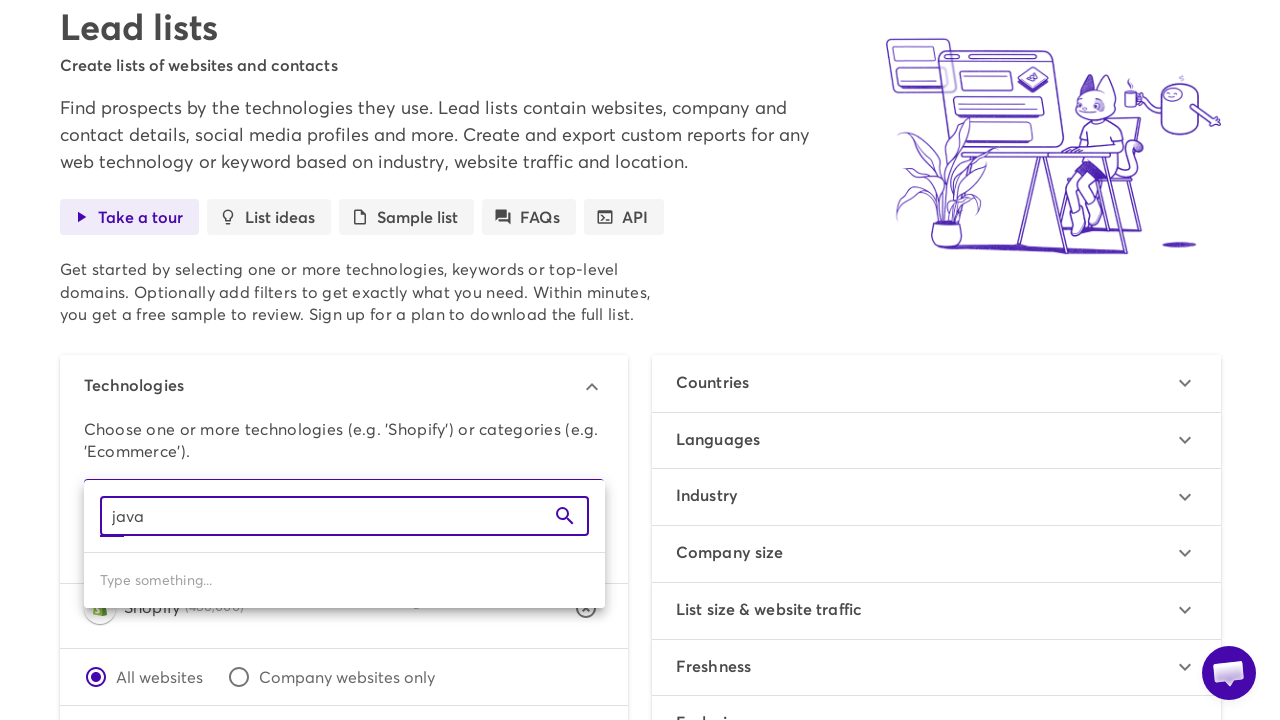

Pressed Enter to search for 'java' technology on //input[@placeholder='E.g. ecommerce or Shopify']
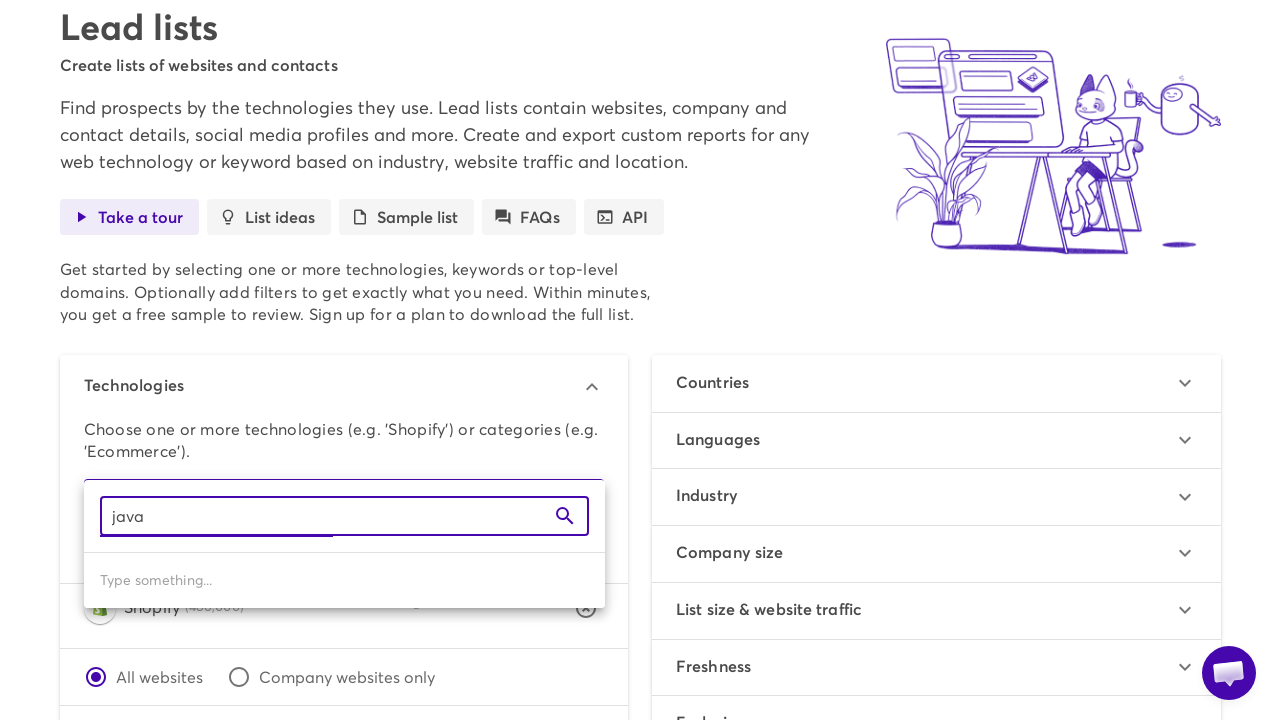

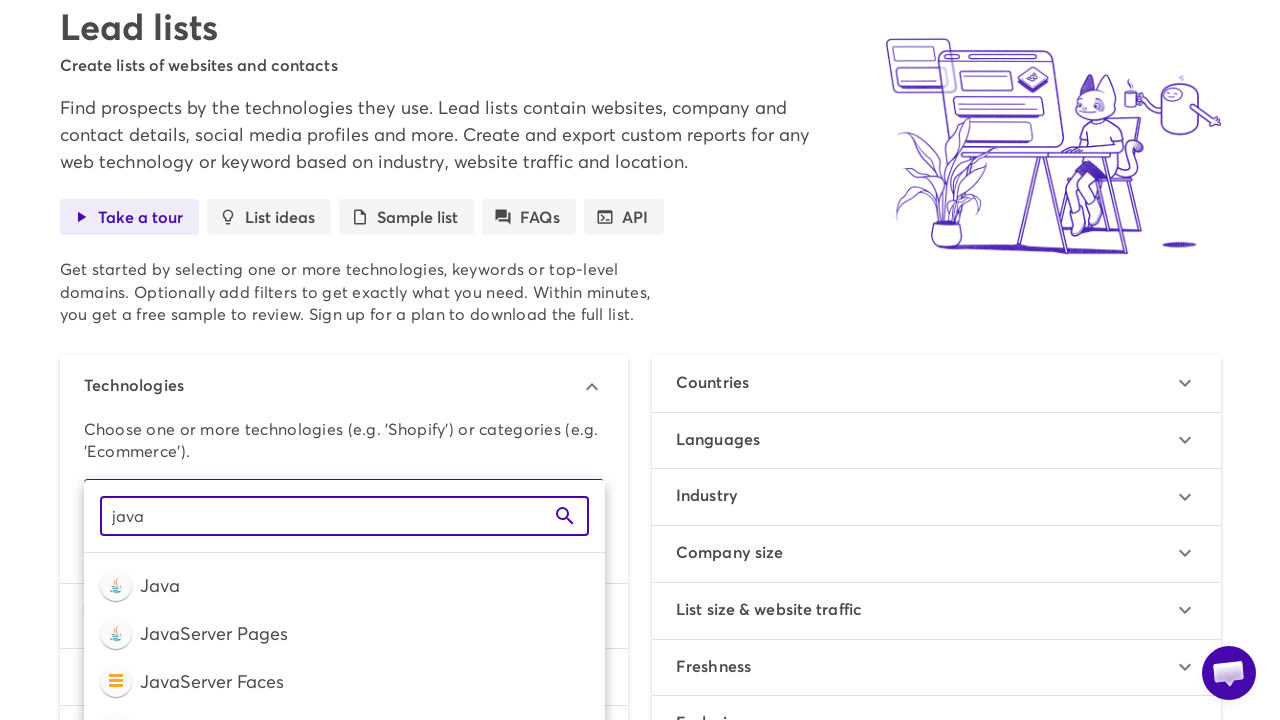